Tests jQuery UI menu interaction by hovering over a menu item to reveal submenu options and then clicking on a submenu item

Starting URL: http://jqueryui.com/menu/

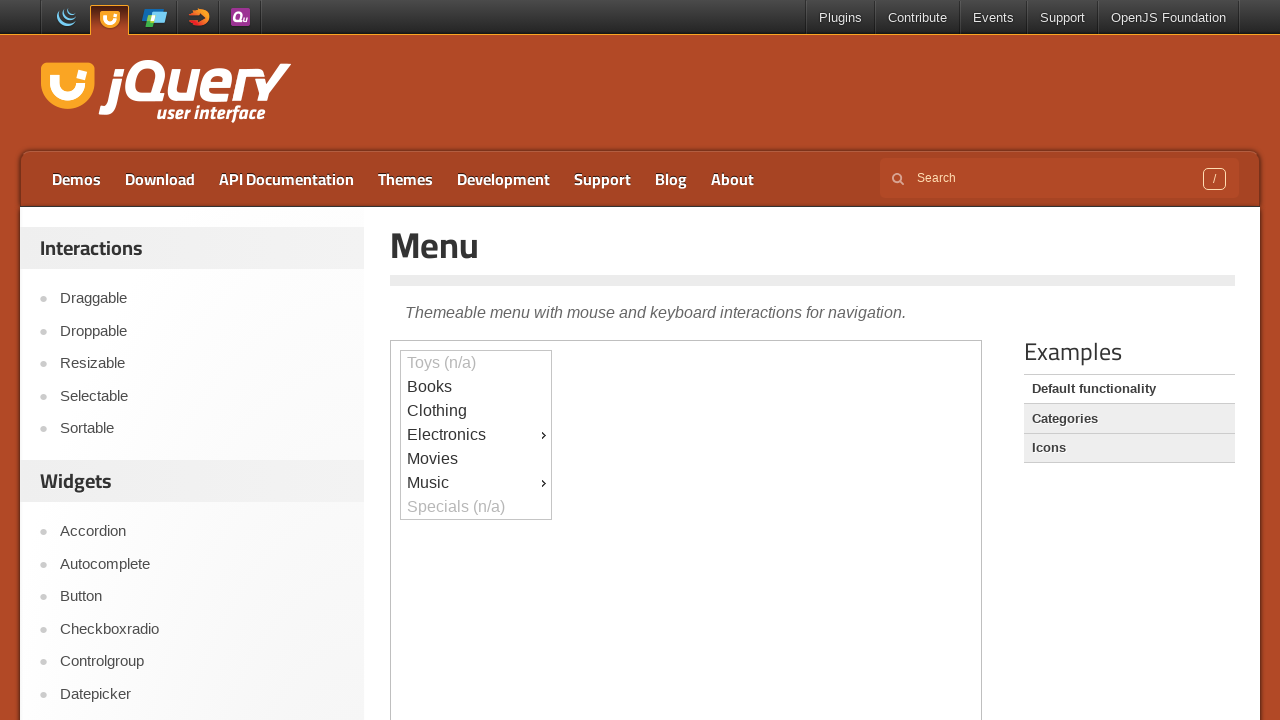

Located iframe containing the jQuery UI menu demo
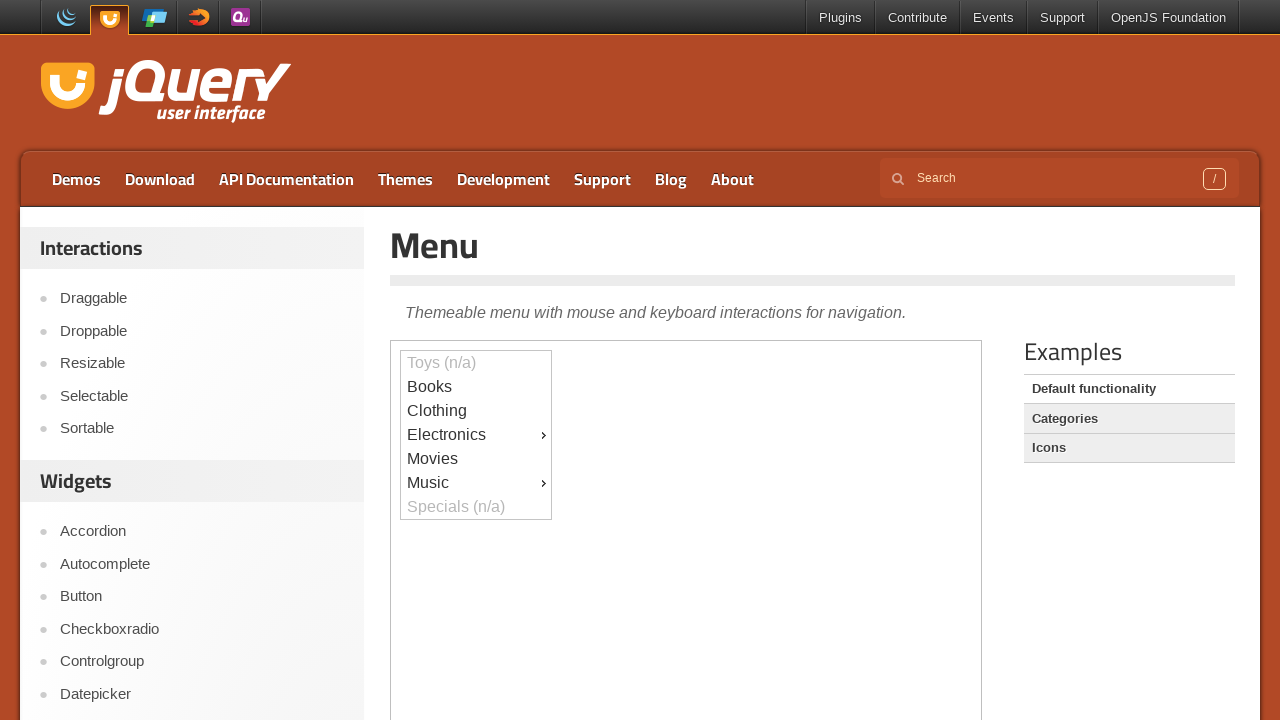

Hovered over menu item to reveal submenu options at (476, 435) on iframe >> nth=0 >> internal:control=enter-frame >> #ui-id-4
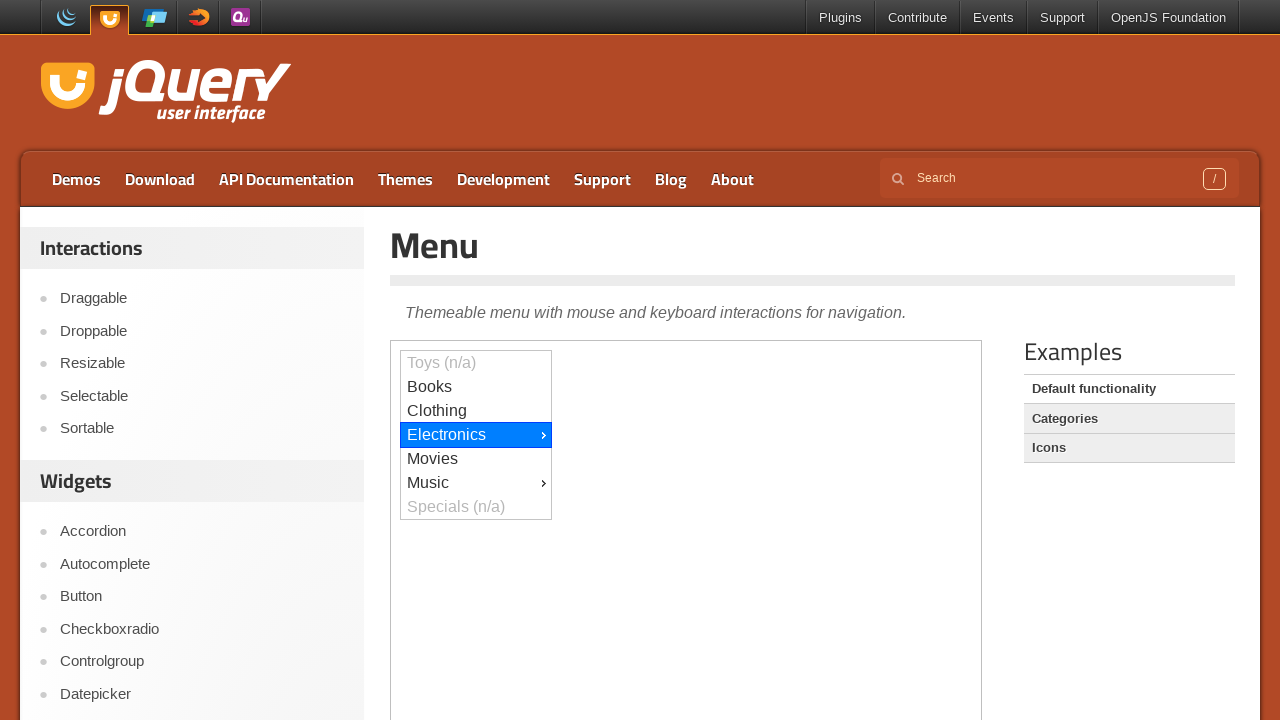

Waited for submenu to appear
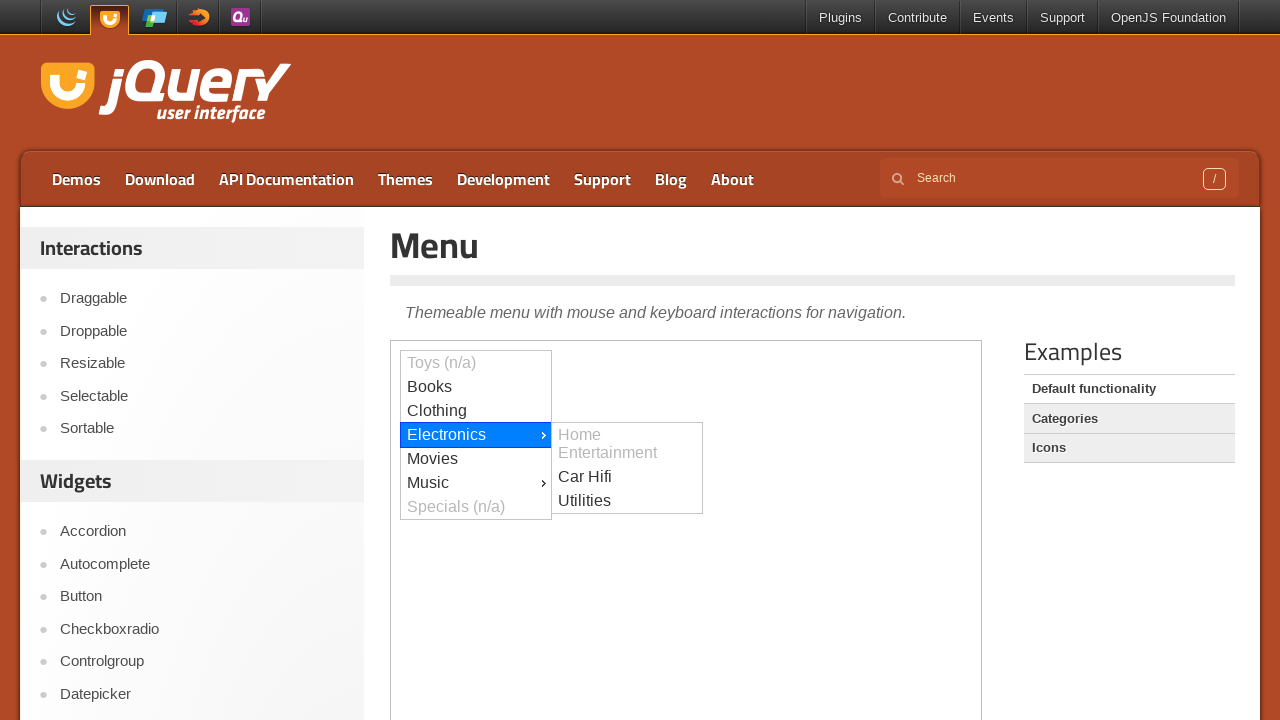

Clicked on submenu item at (627, 501) on iframe >> nth=0 >> internal:control=enter-frame >> #ui-id-7
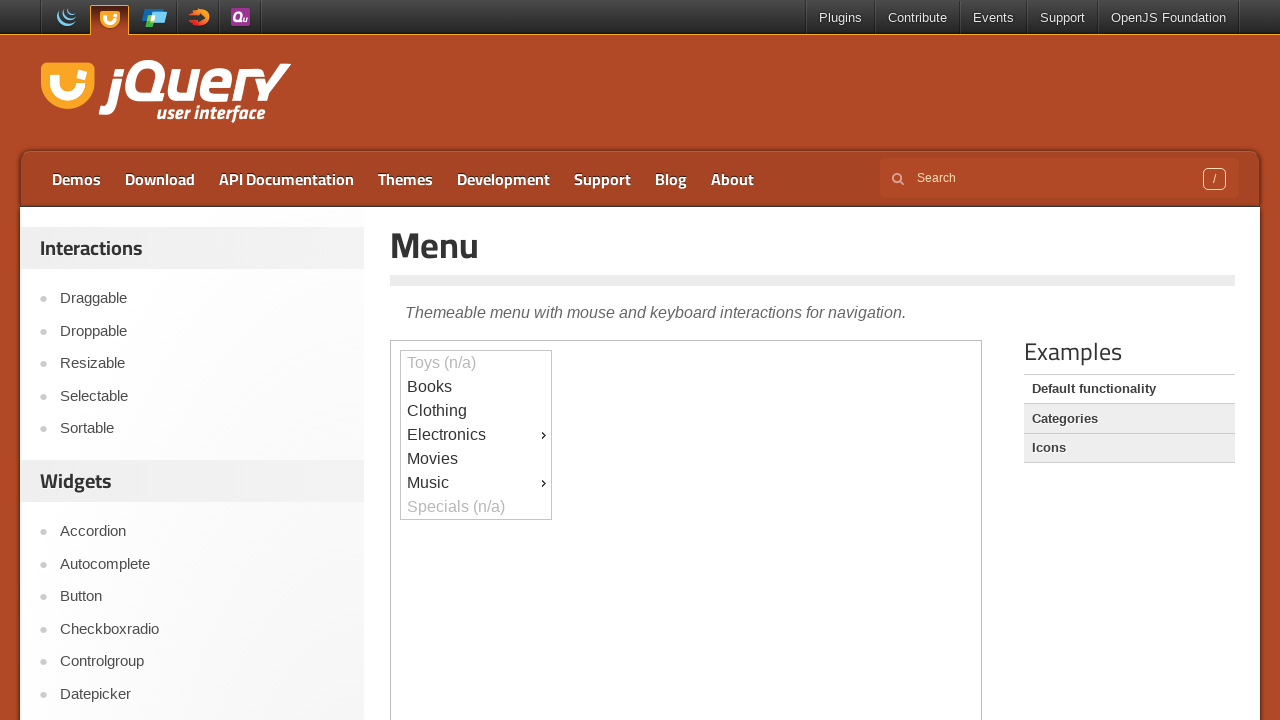

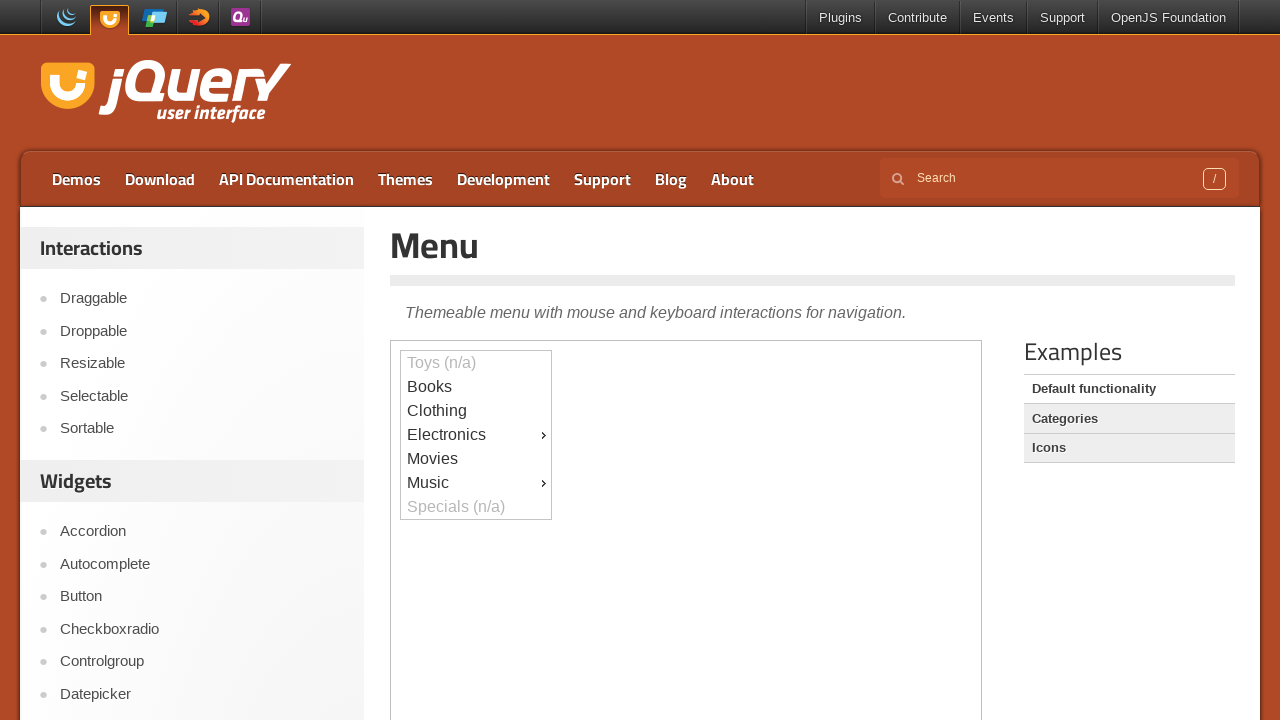